Tests drag and drop functionality on jQuery UI demo page by dragging an element from source to target, then navigates to the selectable demo page

Starting URL: https://jqueryui.com/droppable/

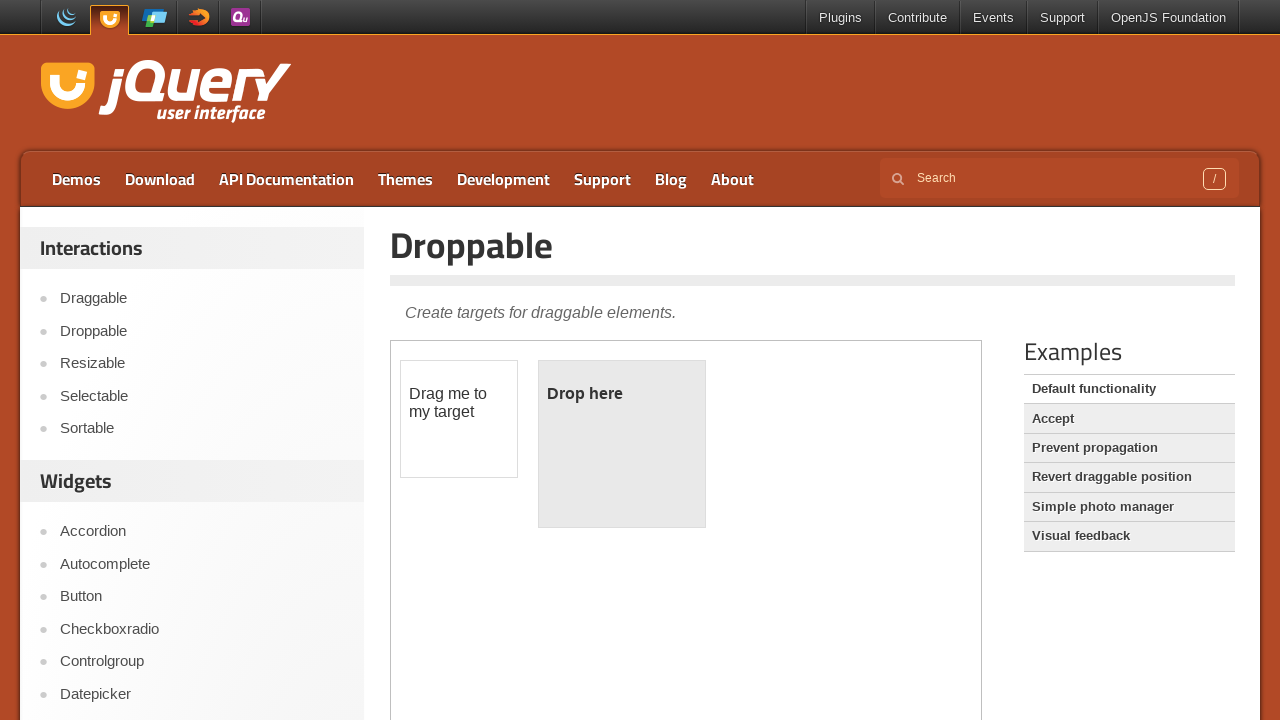

Located the iframe containing the drag and drop demo
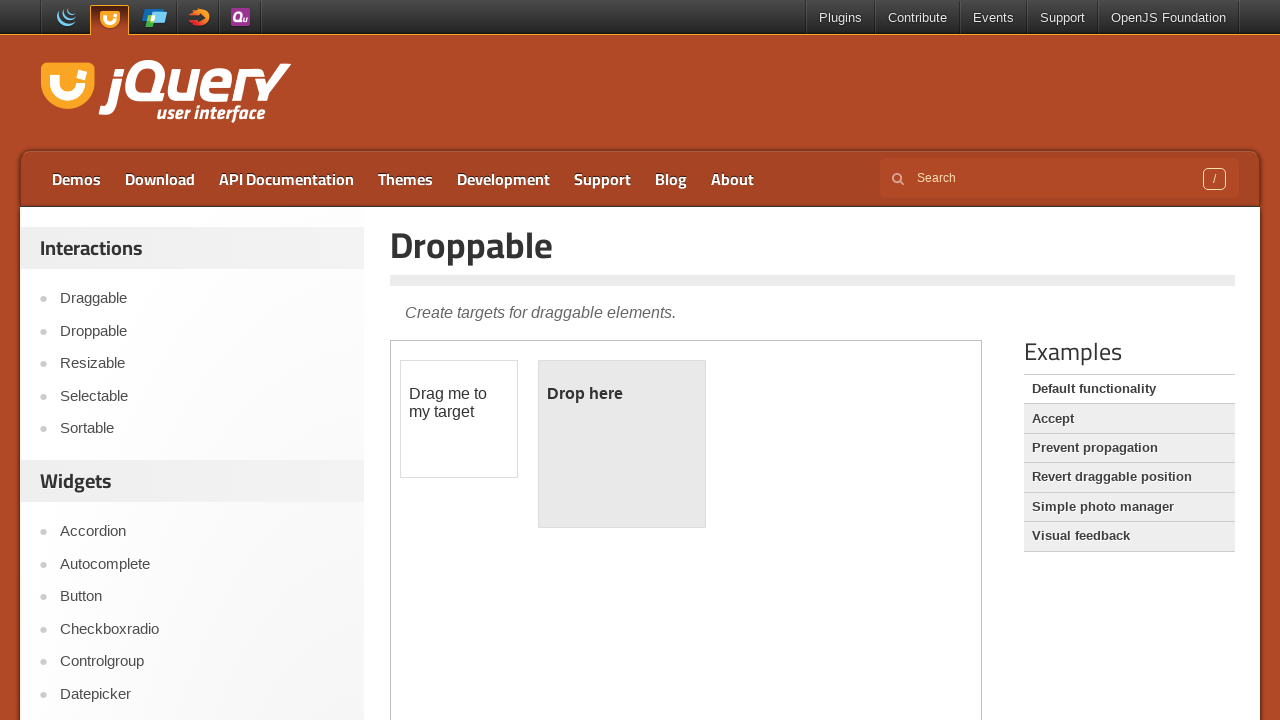

Located the draggable element
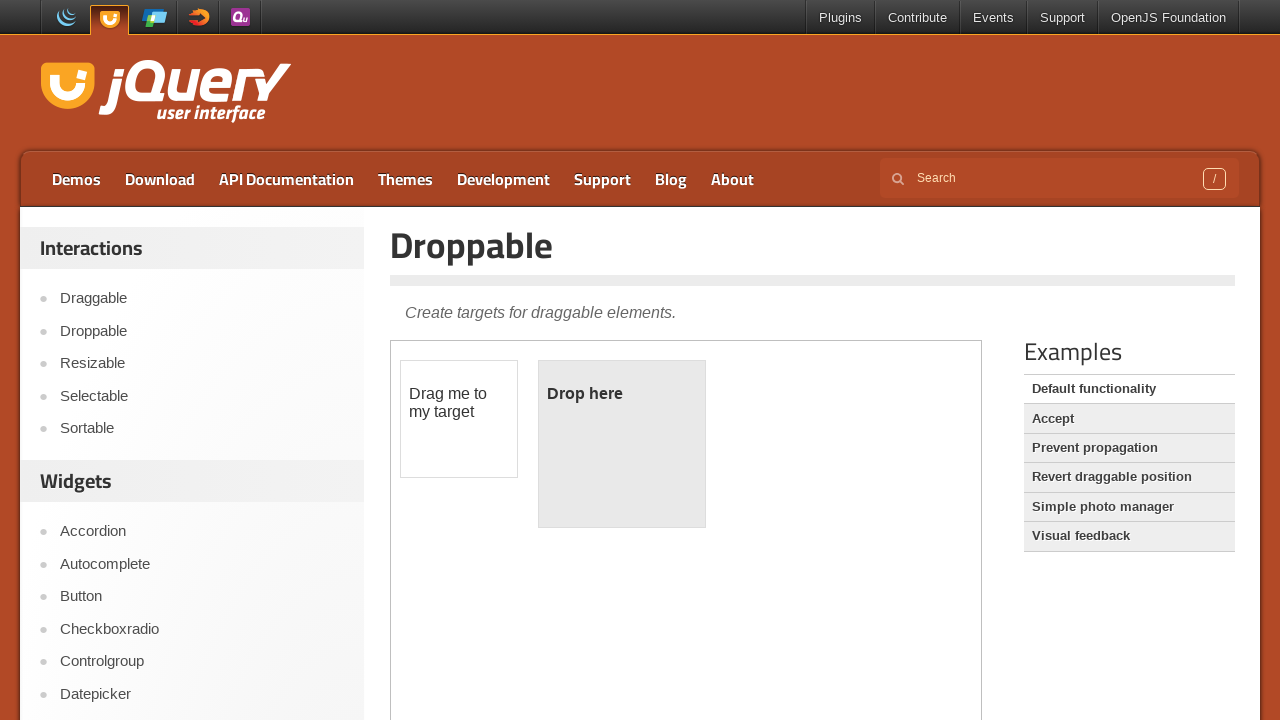

Located the droppable target element
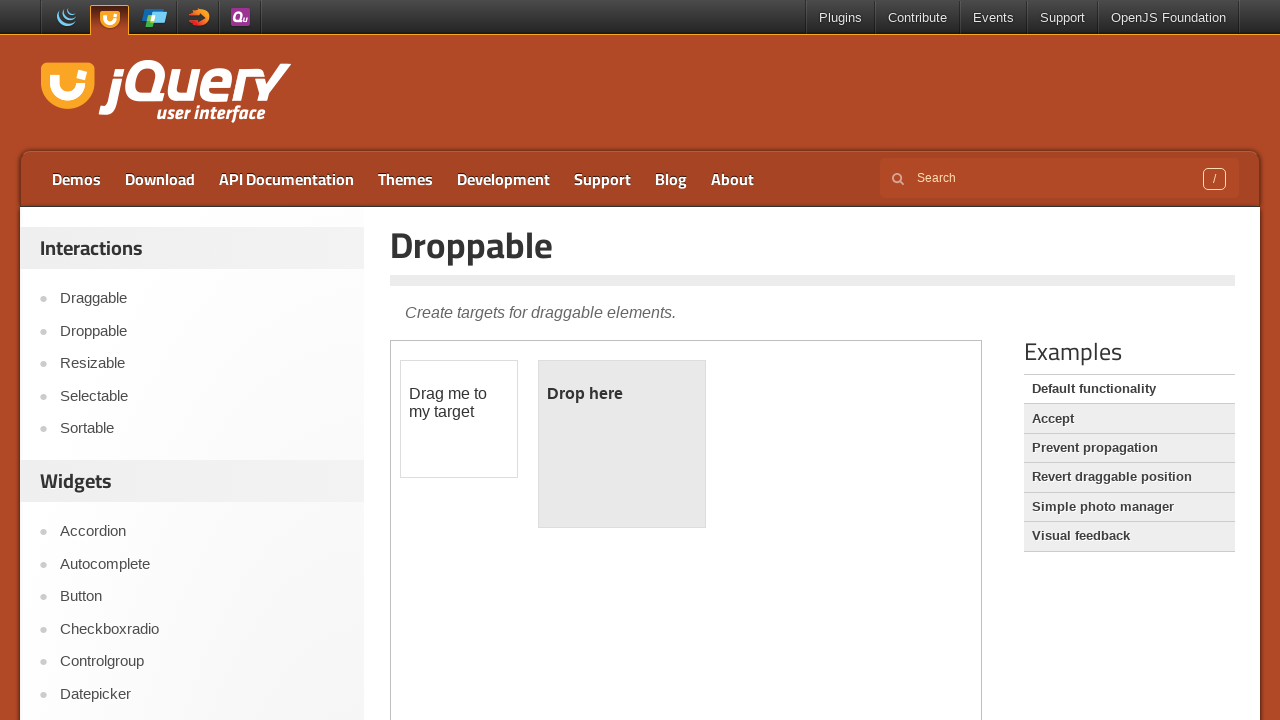

Dragged the draggable element to the droppable target at (622, 444)
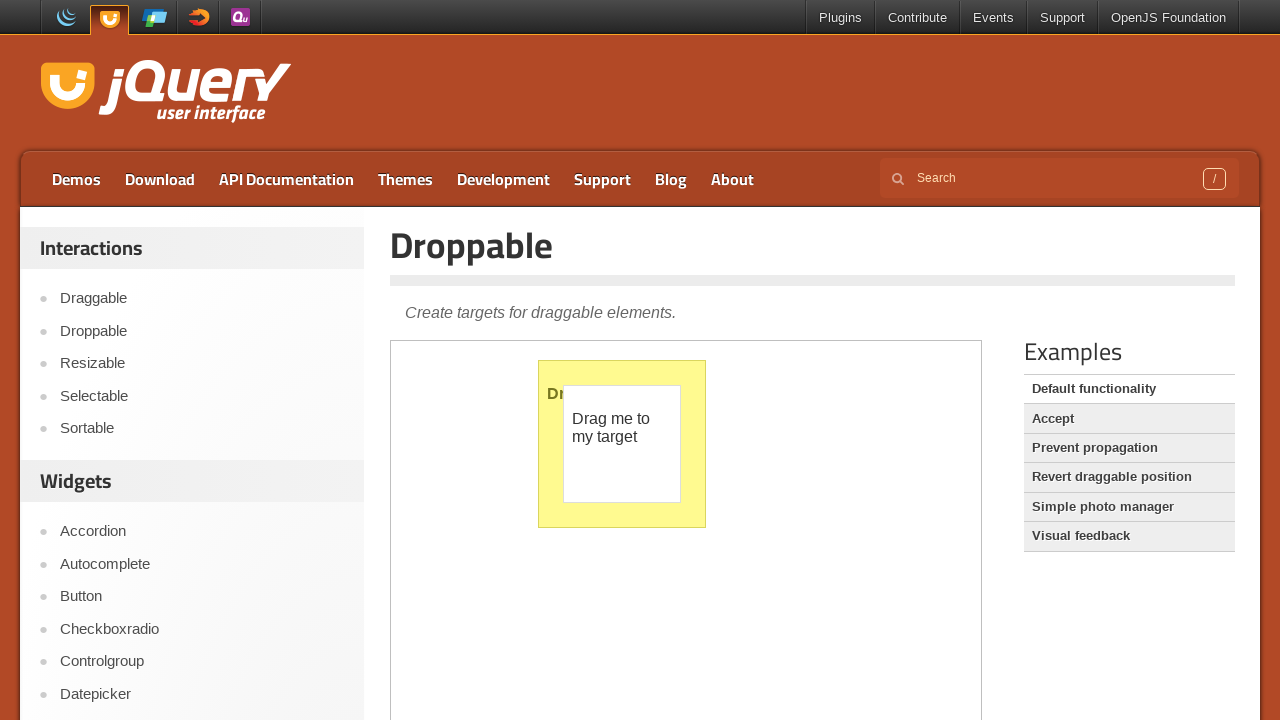

Navigated to the selectable demo page
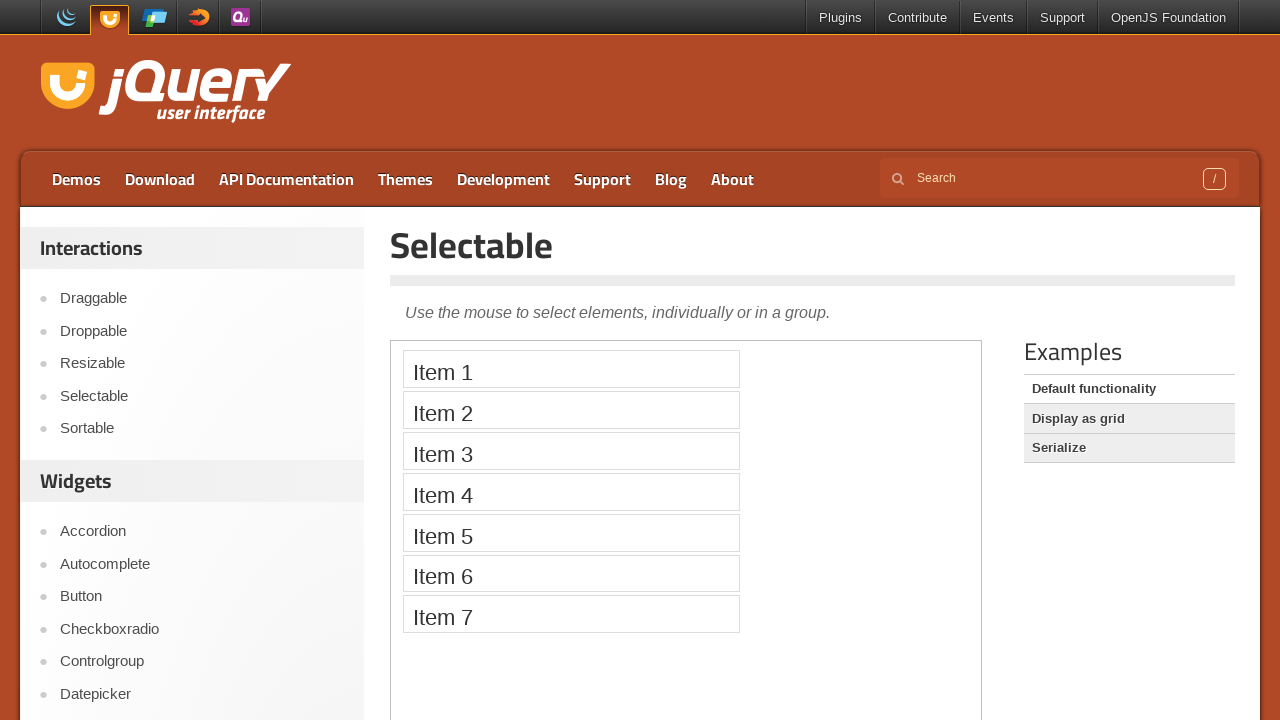

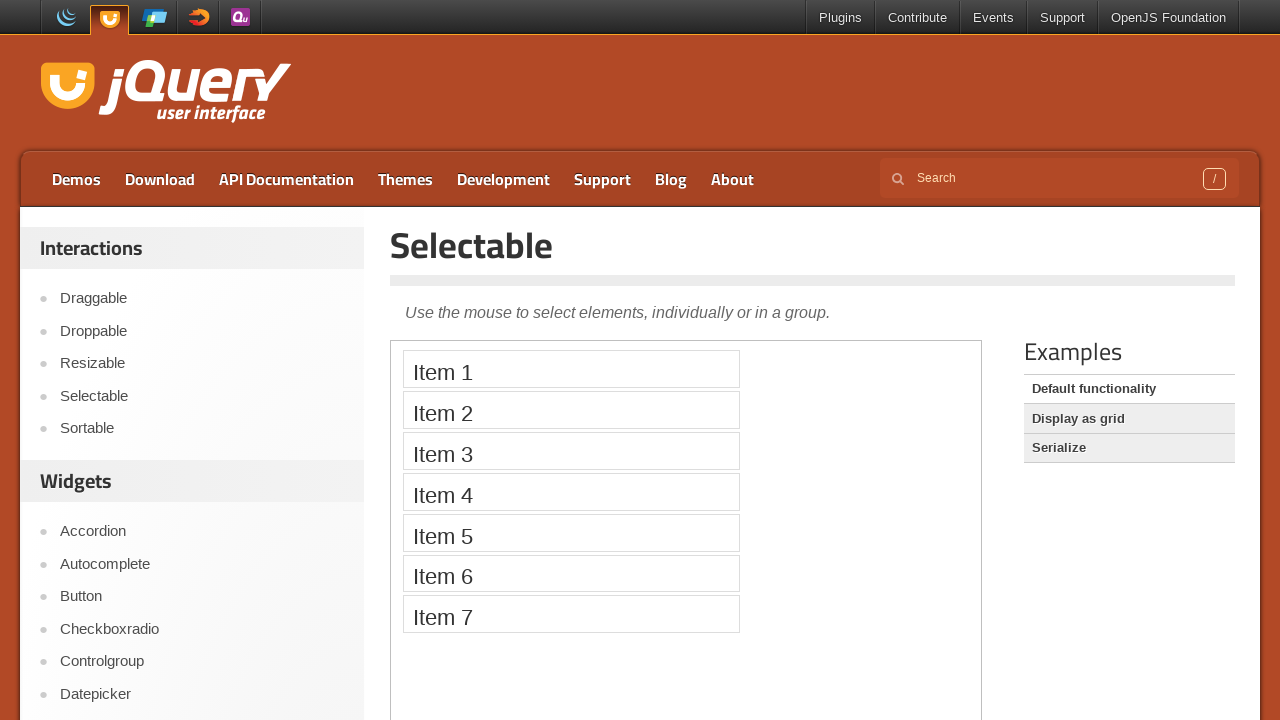